Tests mouse interaction on a web calculator by performing a click-and-hold action on the "3" button and moving the mouse while holding, demonstrating drag-like behavior.

Starting URL: http://web2.0calc.com/

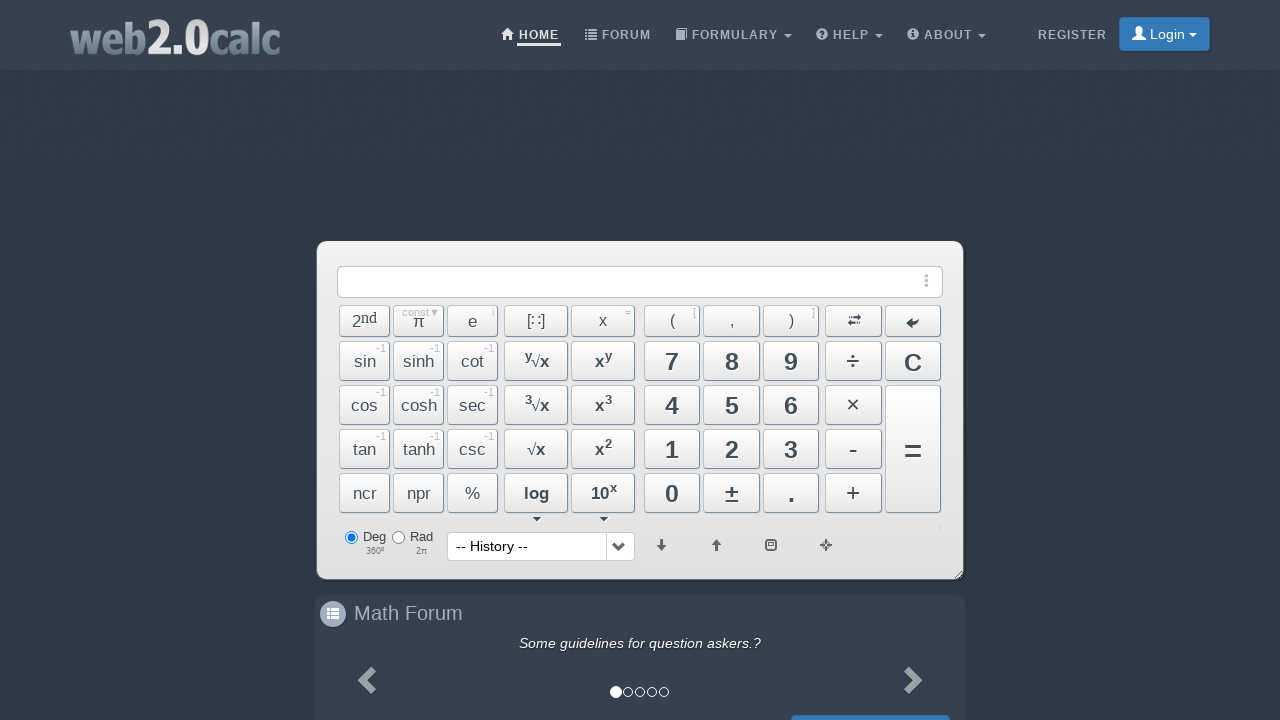

Located the '3' button on the calculator
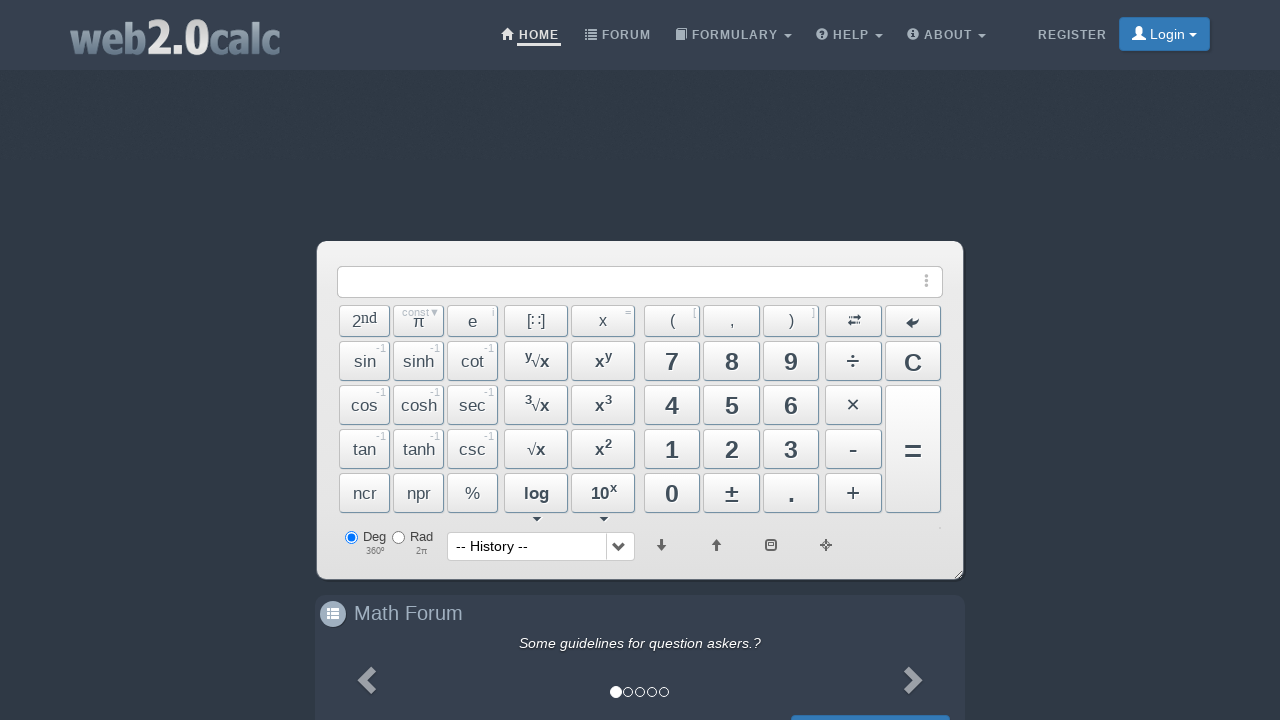

Retrieved bounding box of the '3' button
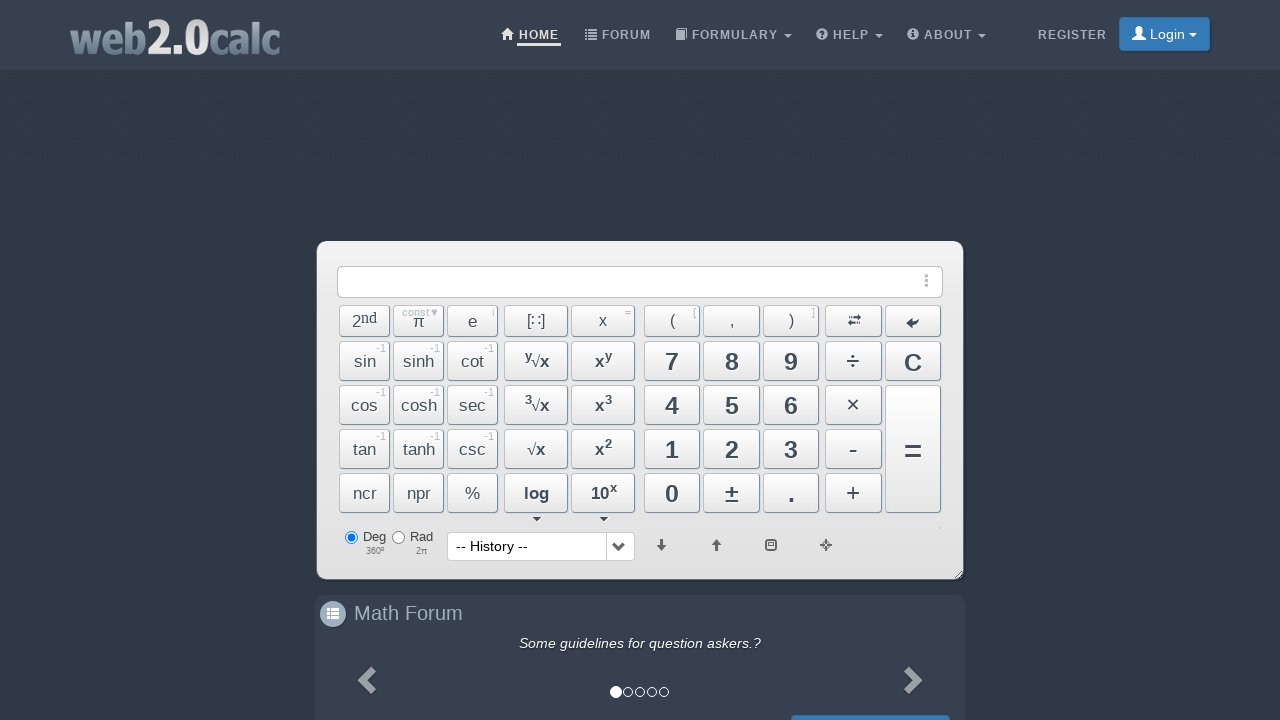

Calculated center coordinates of the '3' button
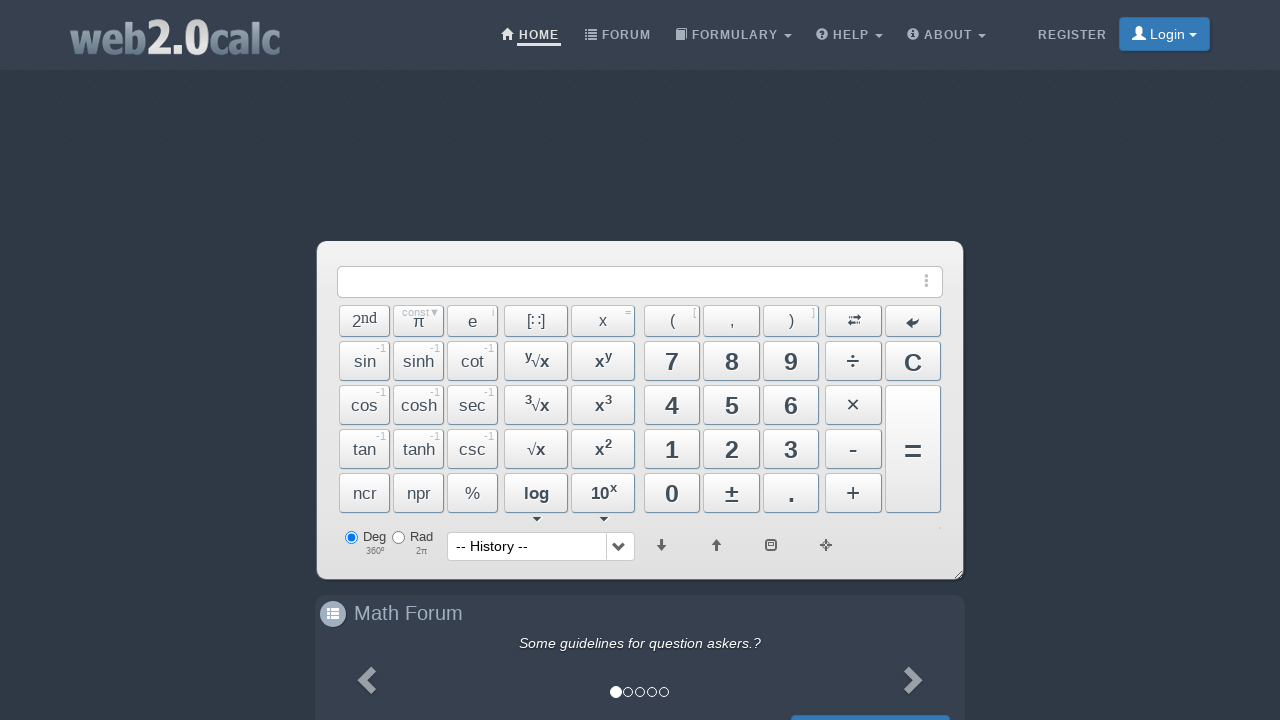

Moved mouse to the center of the '3' button at (791, 449)
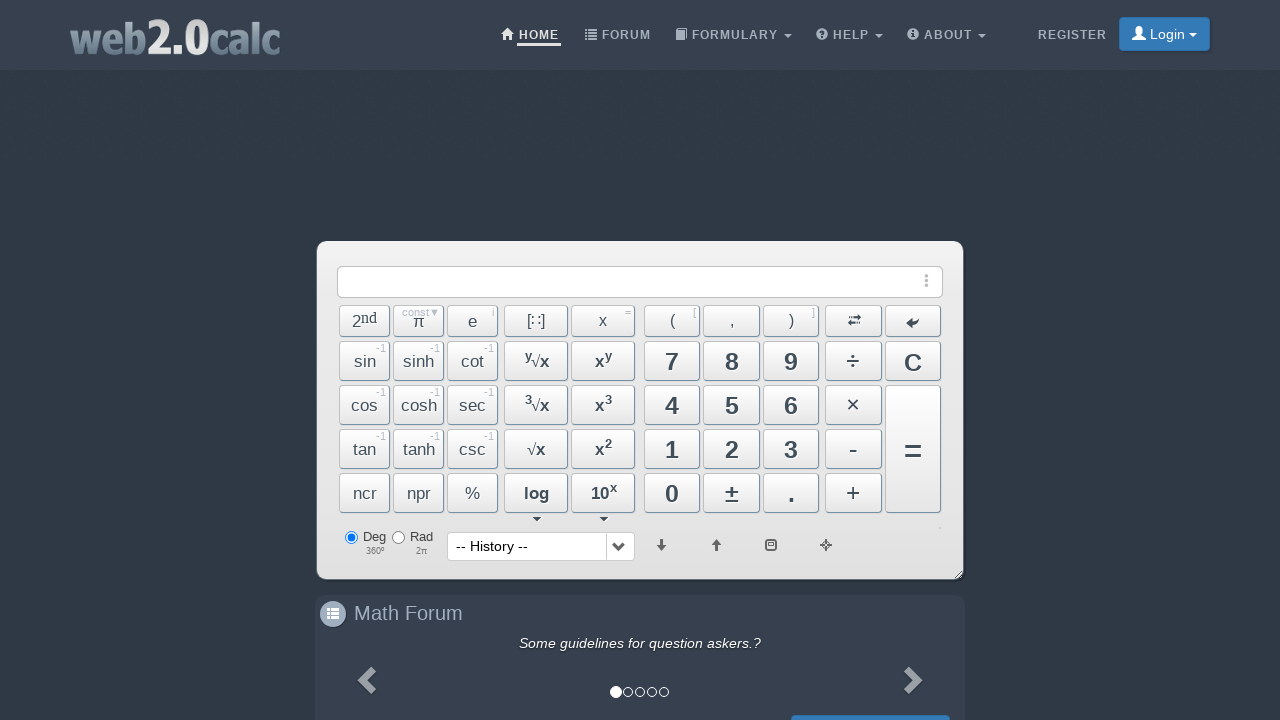

Pressed mouse button down on the '3' button (click and hold started) at (791, 449)
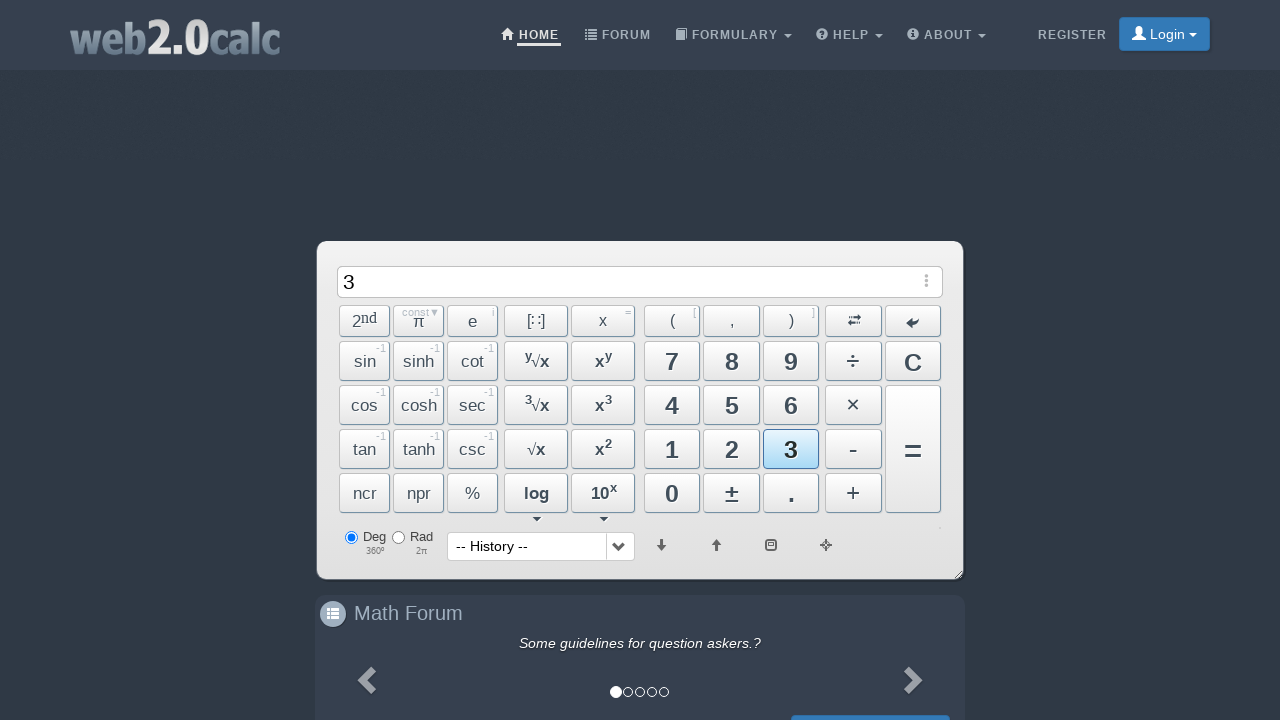

Moved mouse 120 pixels to the right while holding button down (drag simulation) at (911, 449)
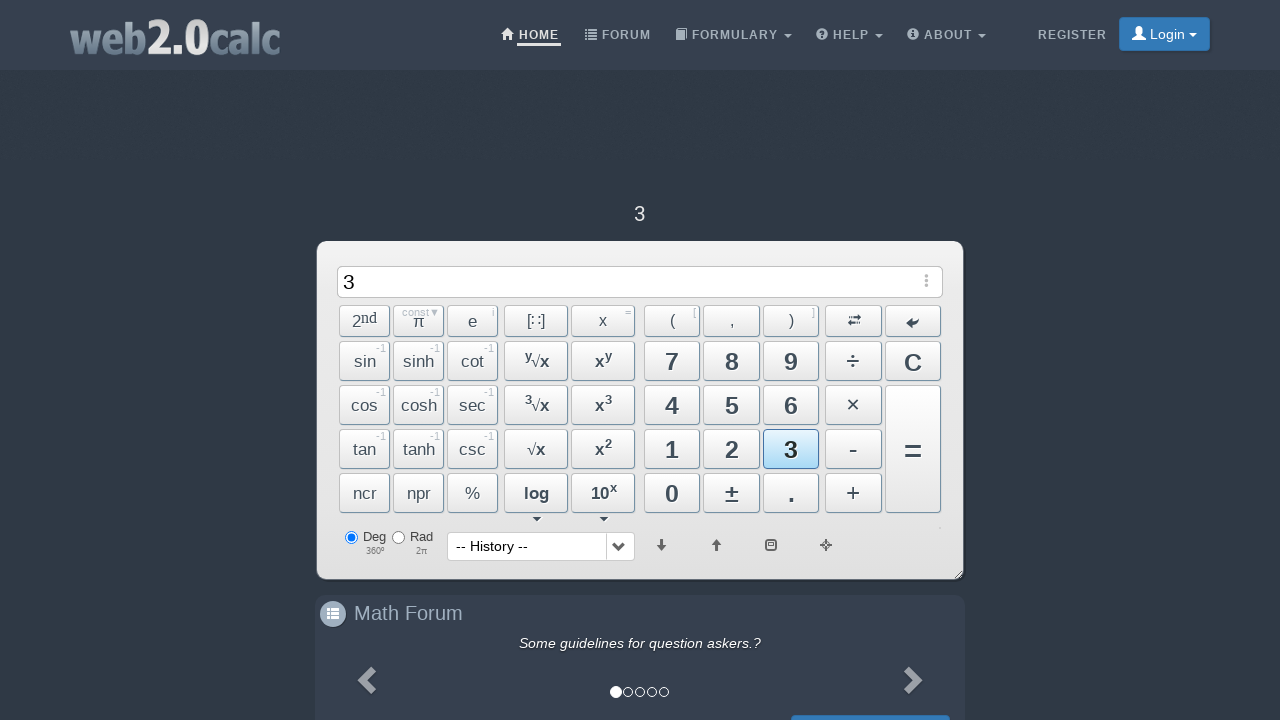

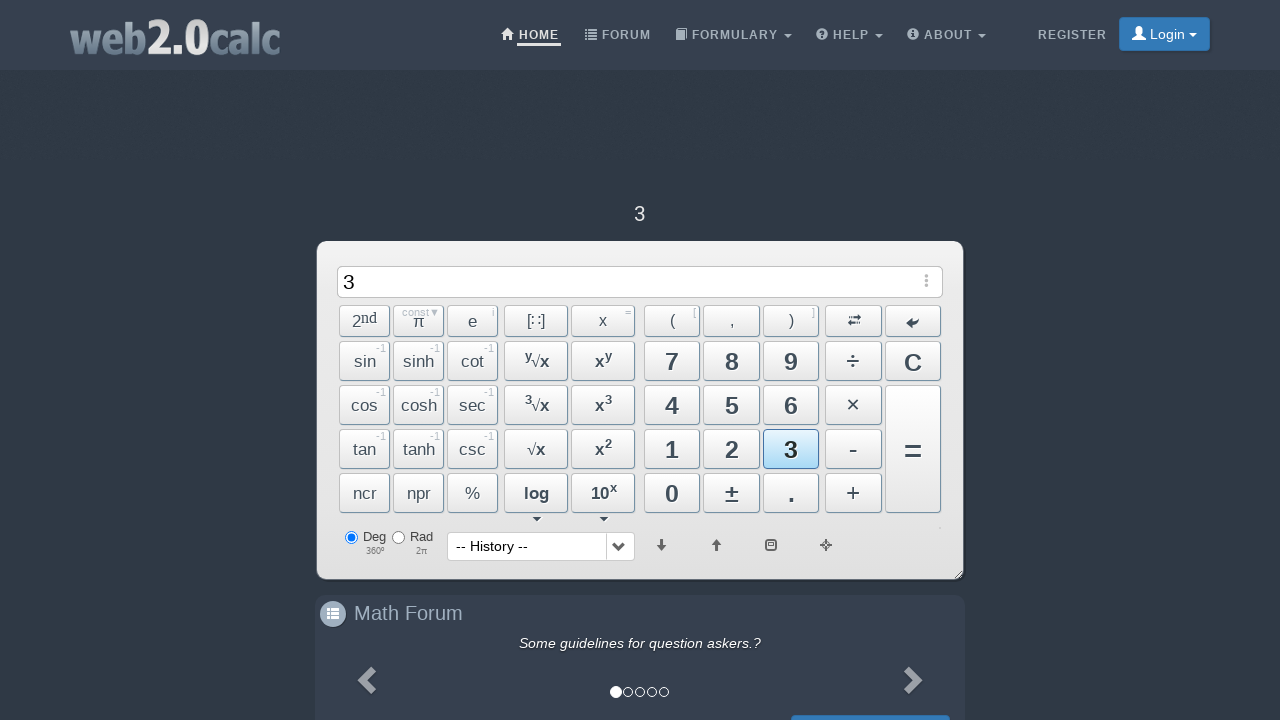